Tests a registration form by filling out personal information fields including name, email, password, gender selection, skills dropdowns, country selection, addresses, pincode, religion, and relocation checkbox, then submits the form.

Starting URL: https://grotechminds.com/registration/

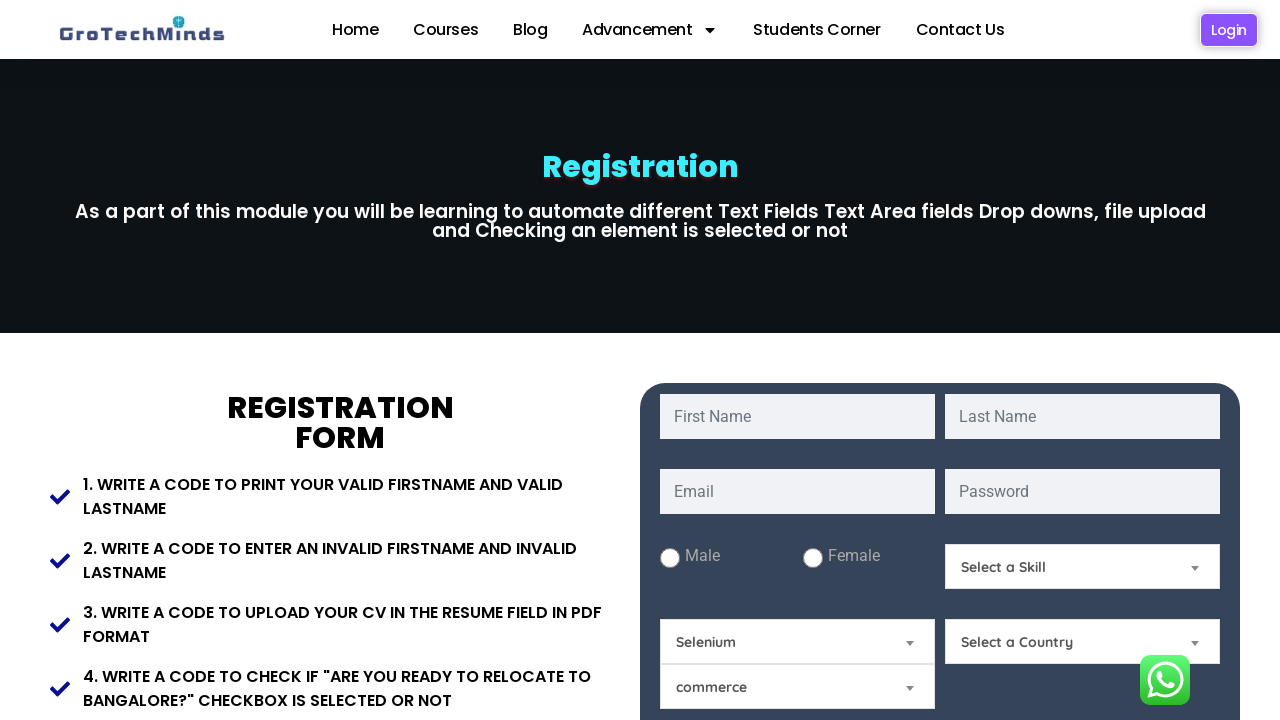

Filled first name field with 'Swati' on #fname
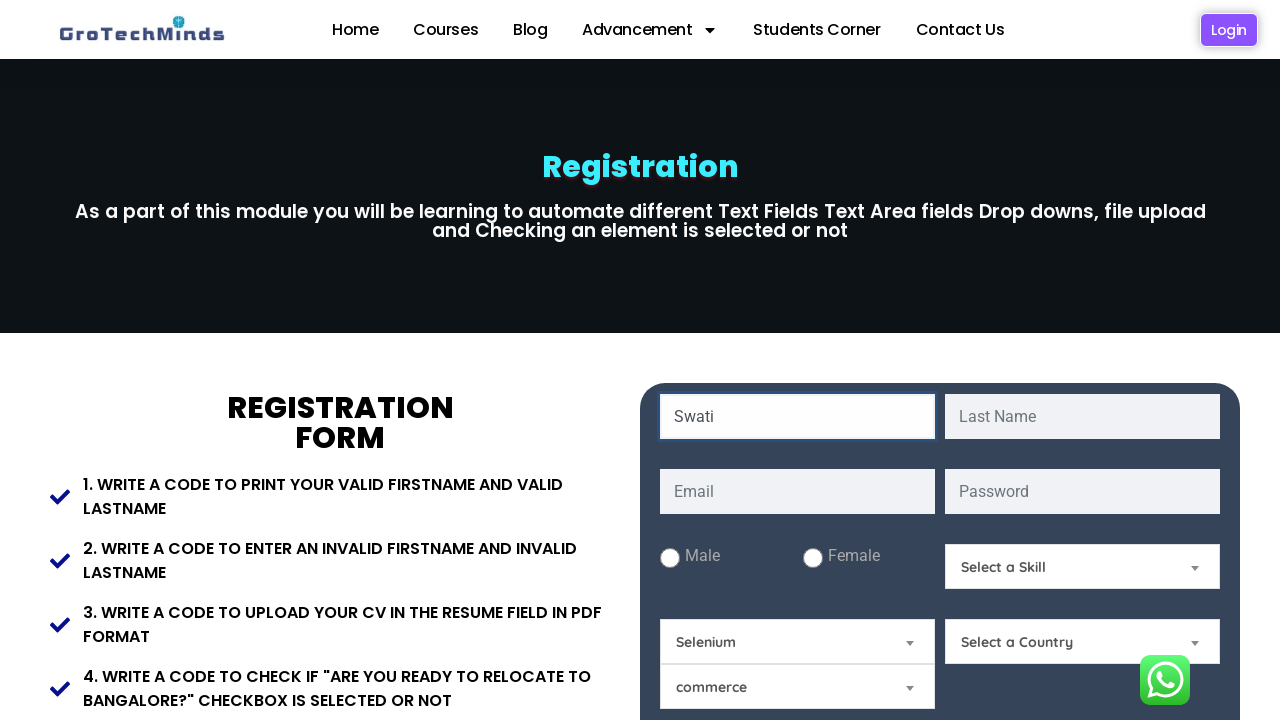

Filled last name field with 'Wandhare' on #lname
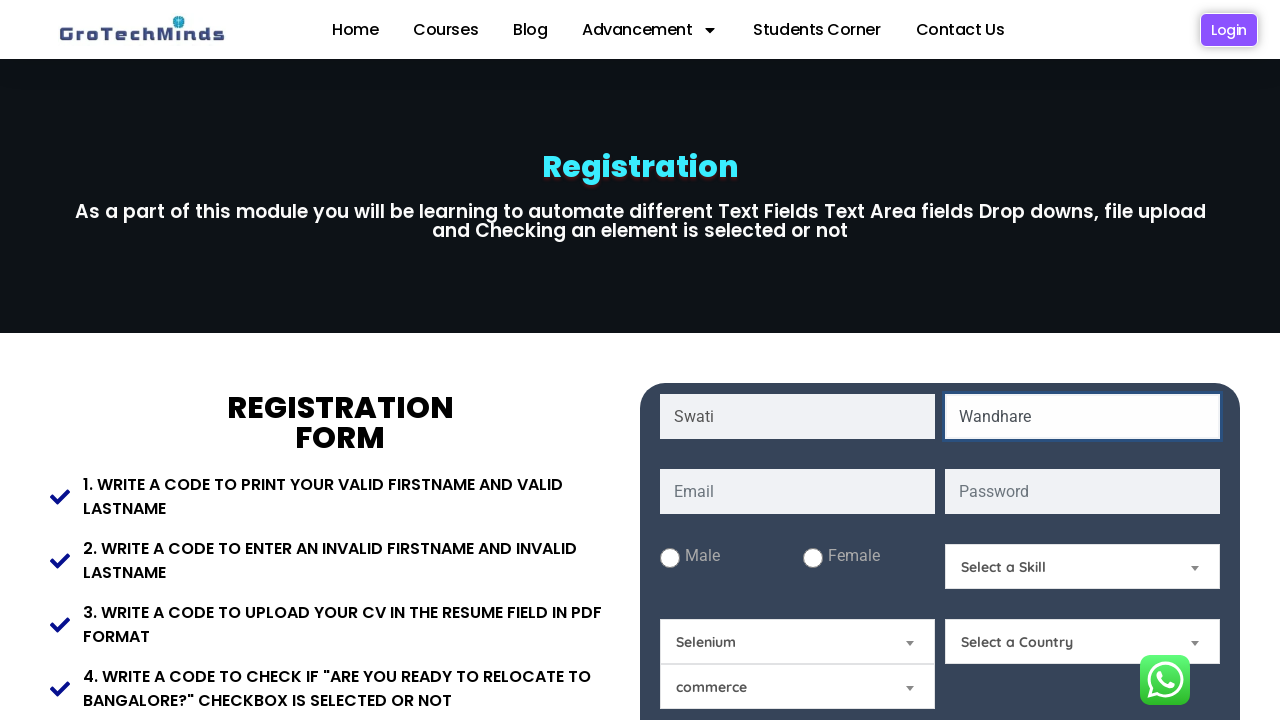

Filled email field with 'swati215@gmail.com' on #email
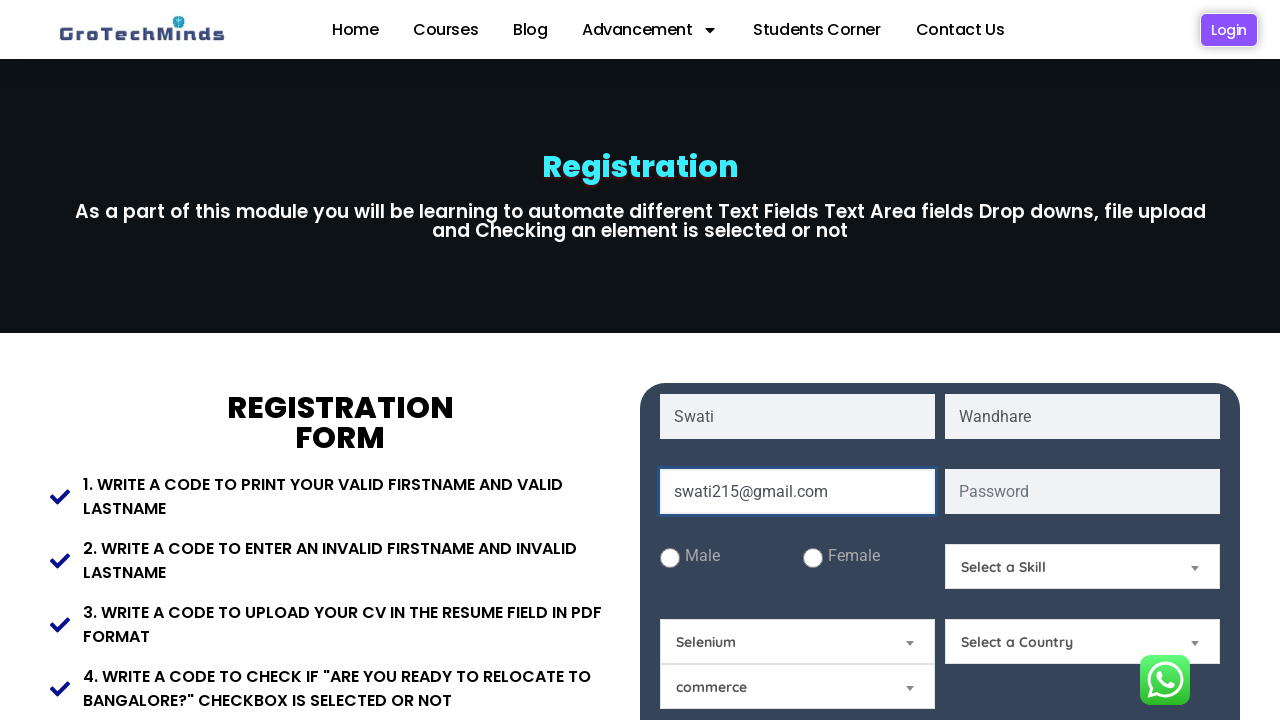

Filled password field with 'swati1230' on #password
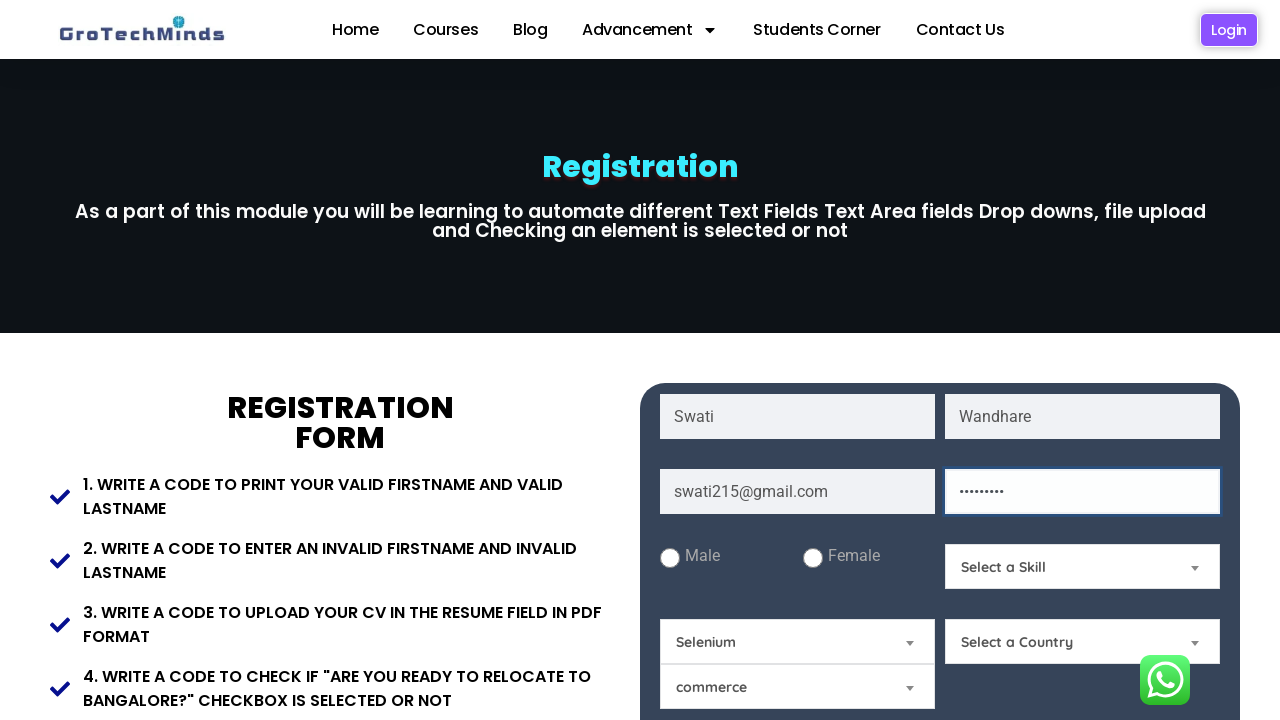

Selected Female gender option at (812, 558) on #Female
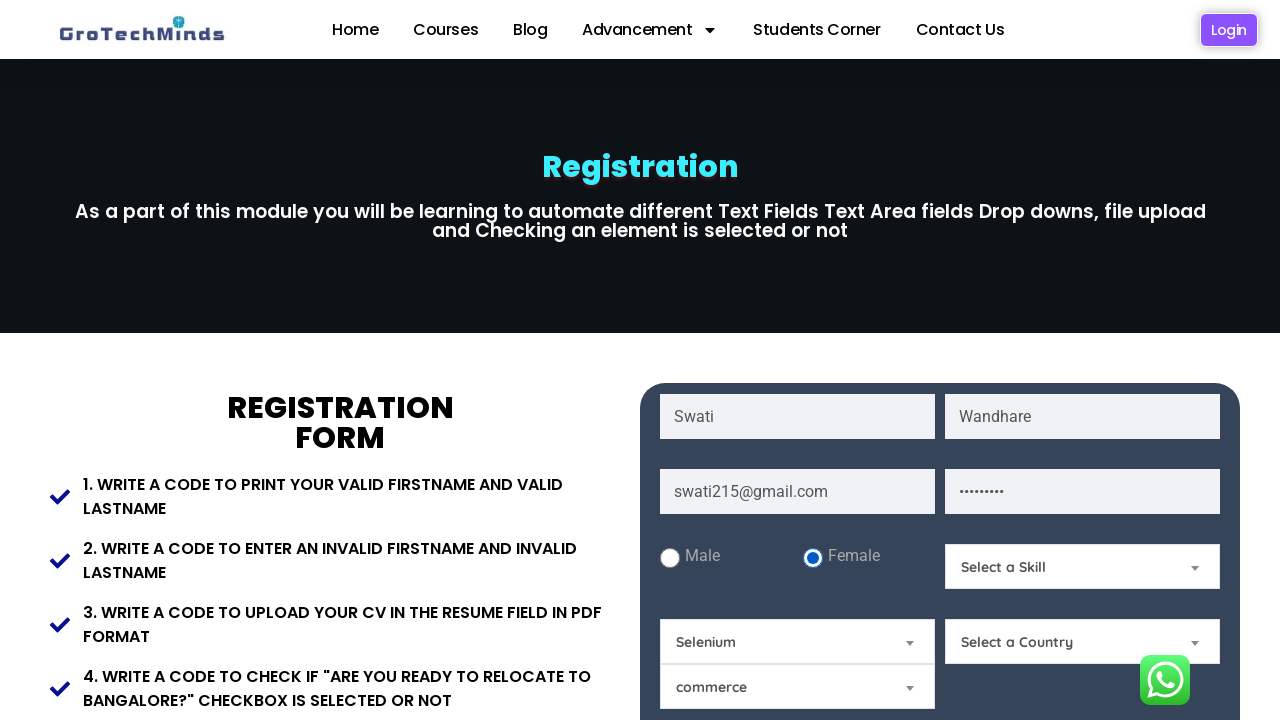

Selected second option from Skills dropdown on #Skills
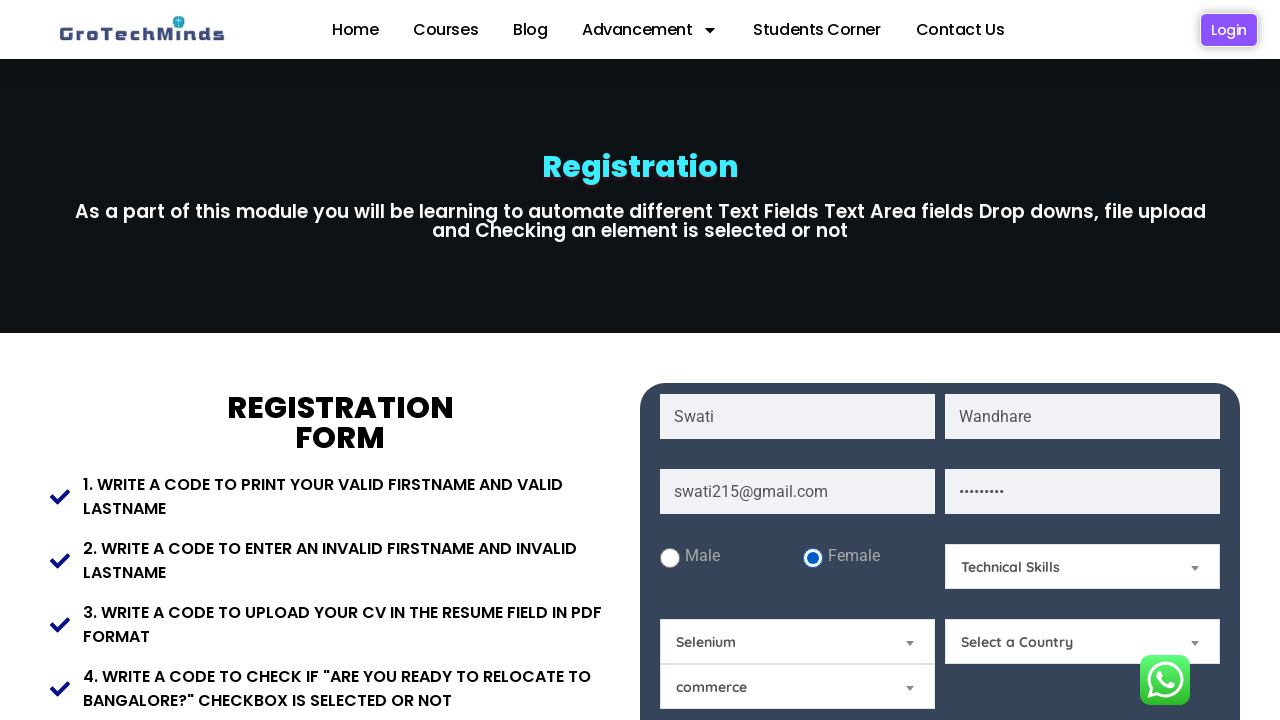

Selected 'API Testing' from technical skills dropdown on #technicalskills
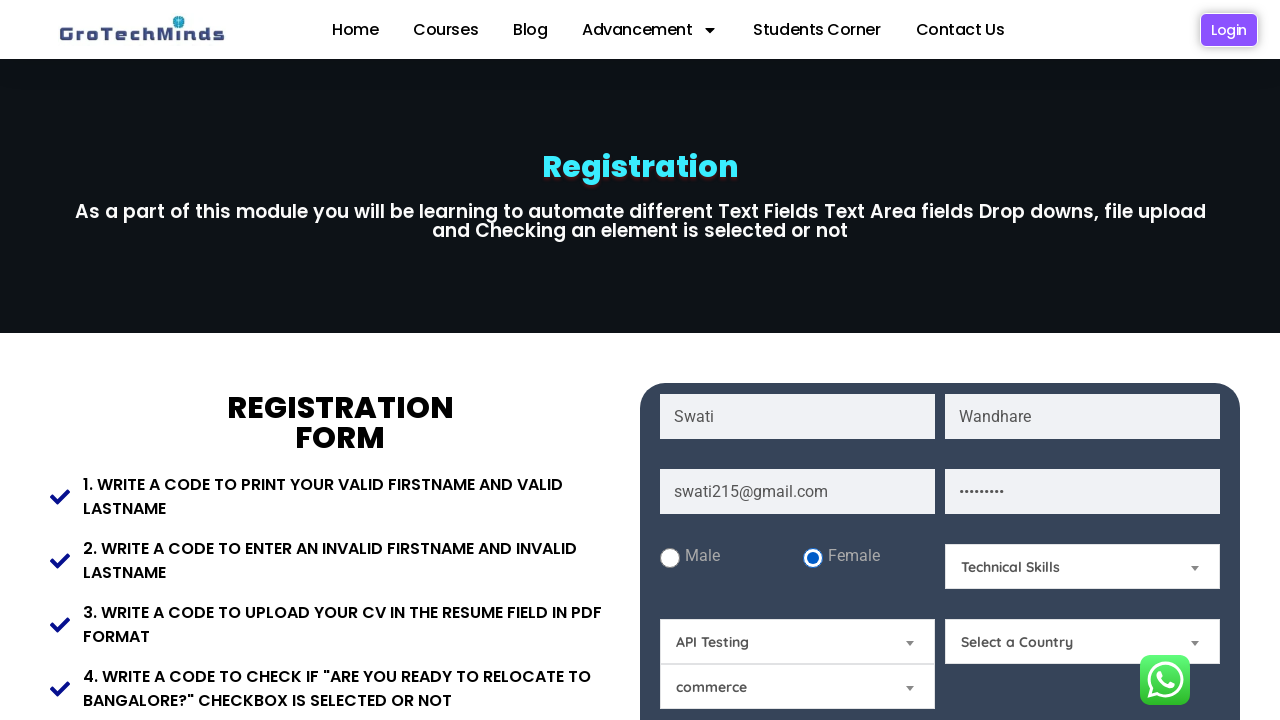

Selected 'Malaysia' from country dropdown on #Country
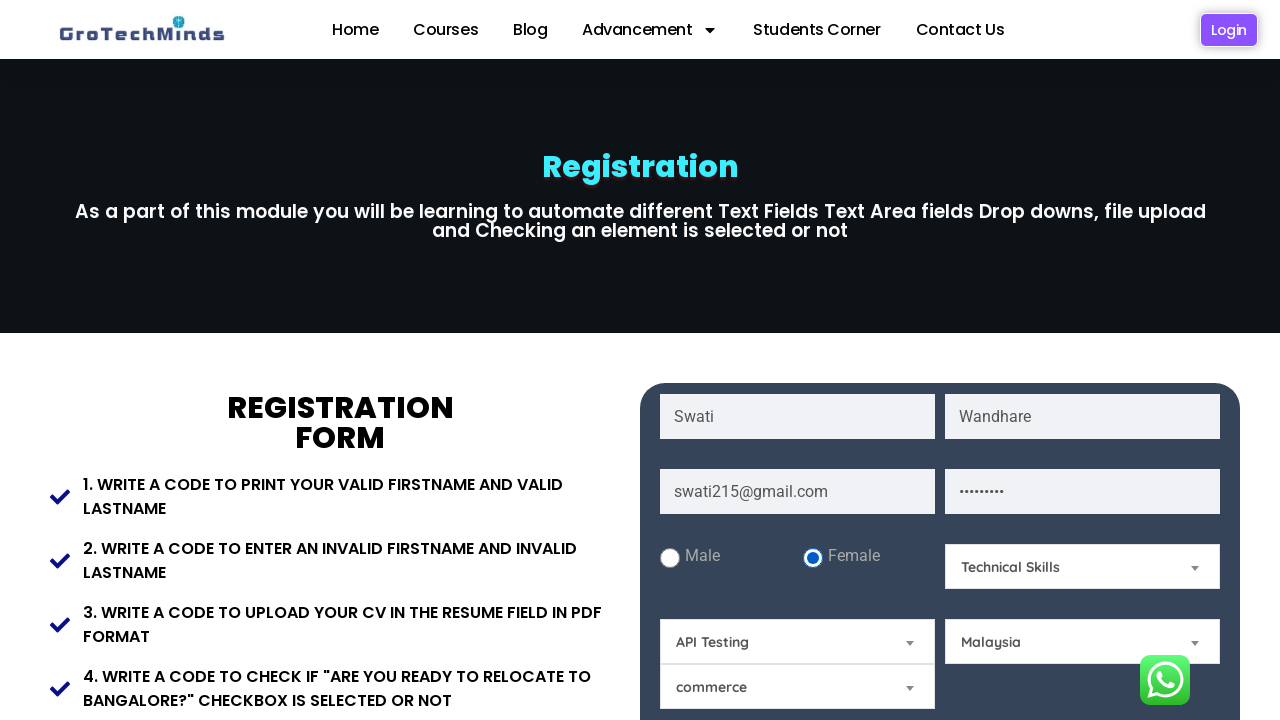

Filled present address field with 'test test 440044' on #Present-Address
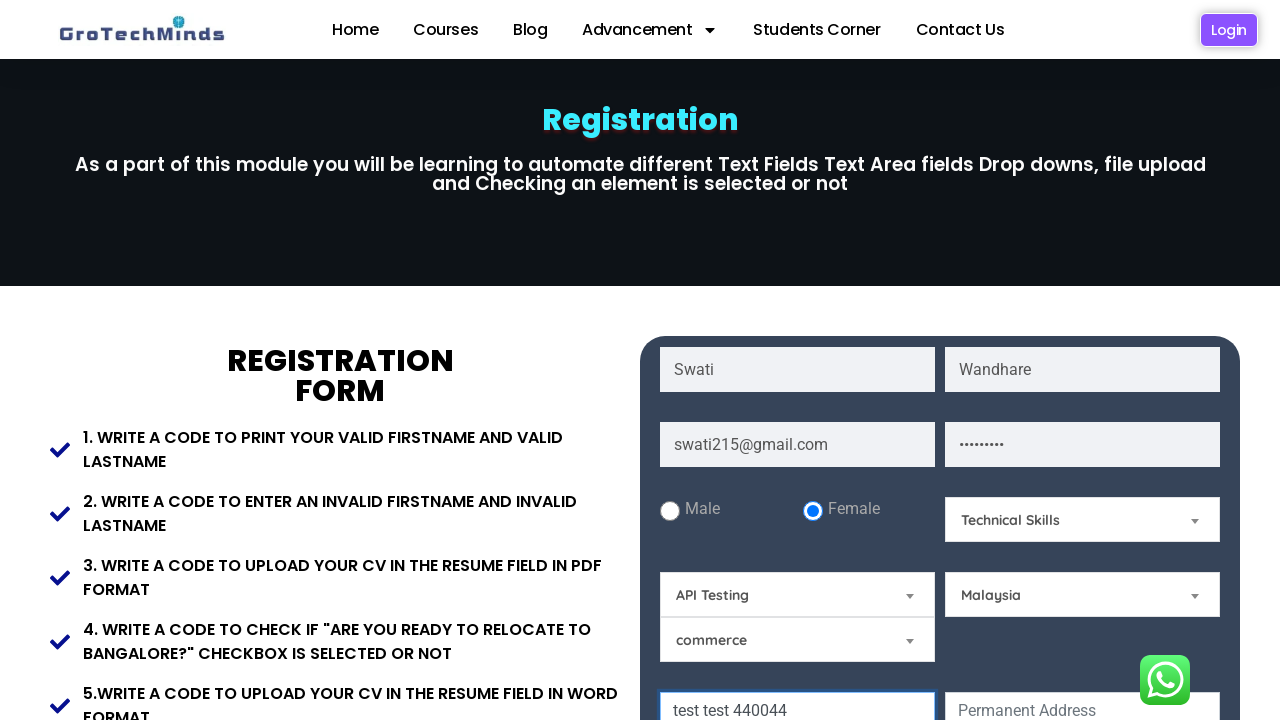

Filled permanent address field with 'test 123 test area 440044' on #Permanent-Address
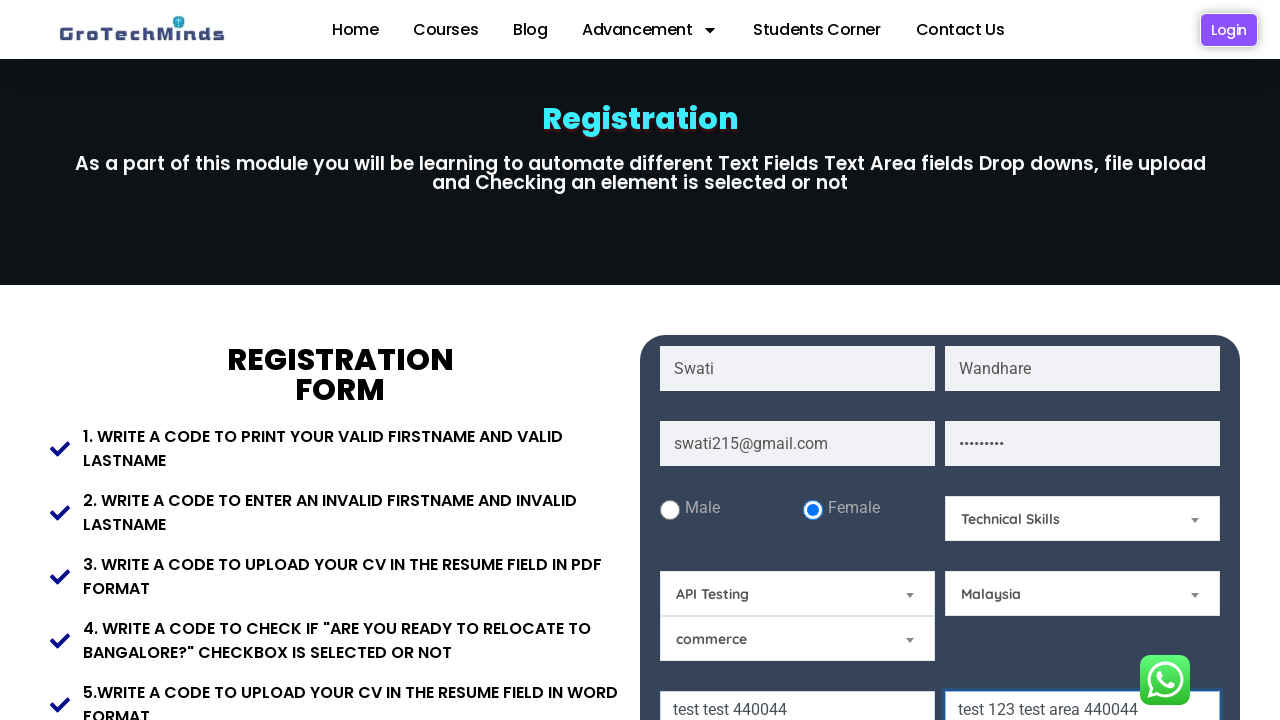

Filled pincode field with '440044' on #Pincode
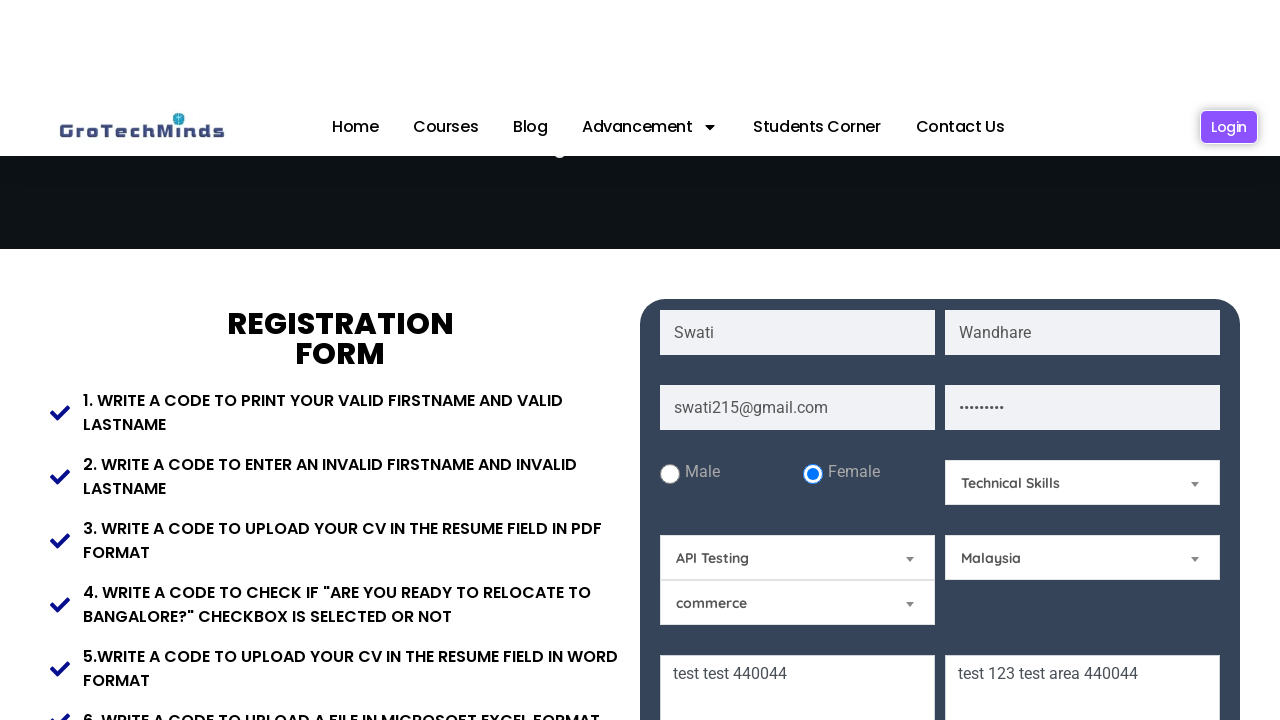

Selected 'Hindu' from religion dropdown on #Relegion
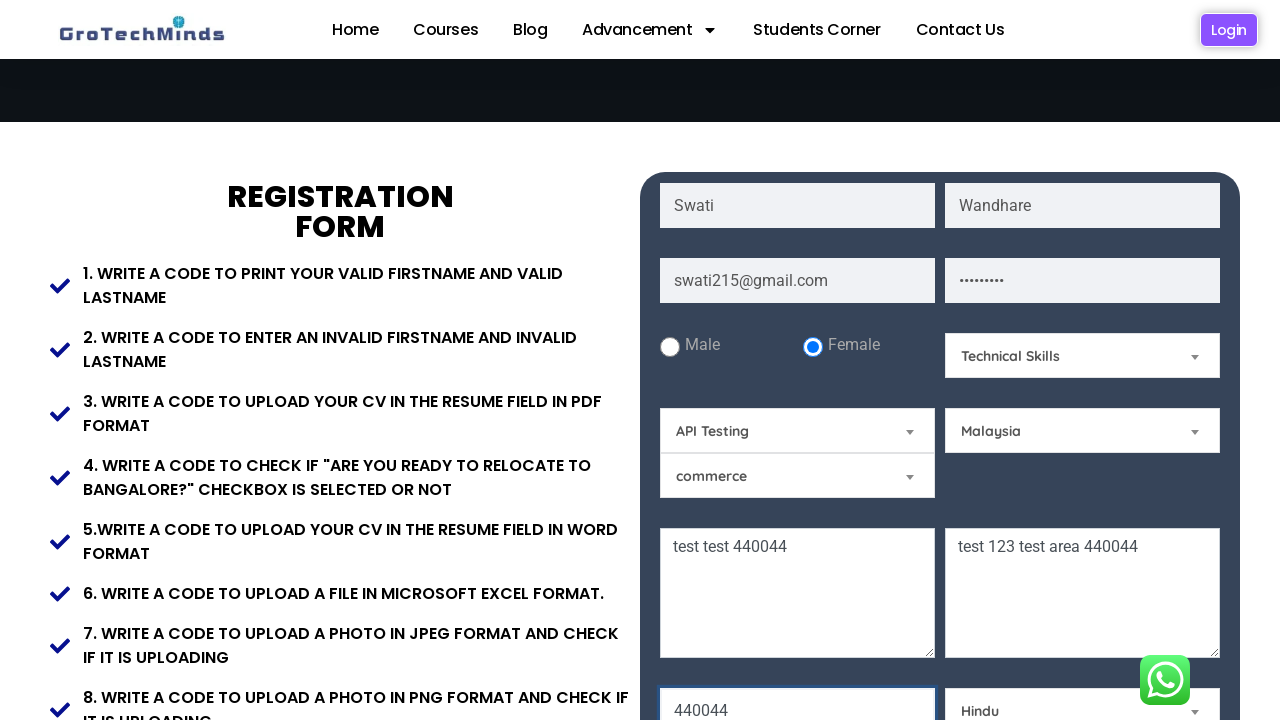

Checked the relocation checkbox at (975, 360) on #relocate
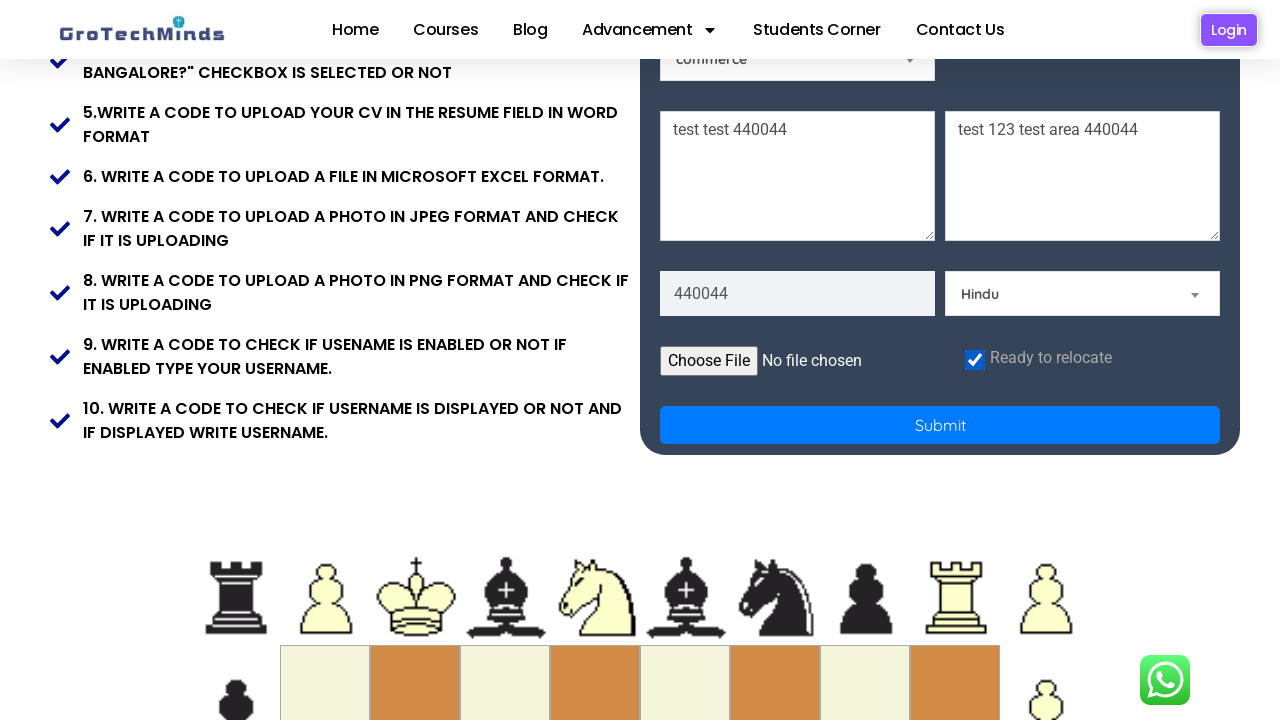

Clicked submit button to complete registration at (940, 425) on [name='Submit']
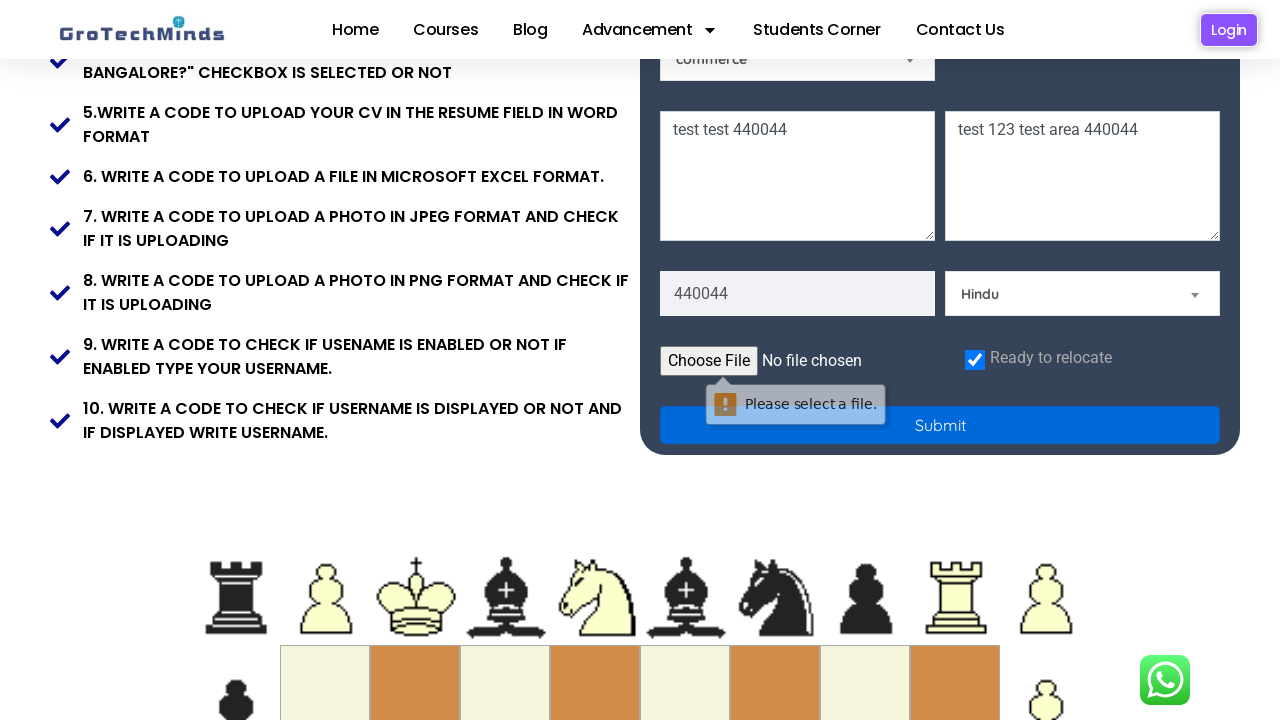

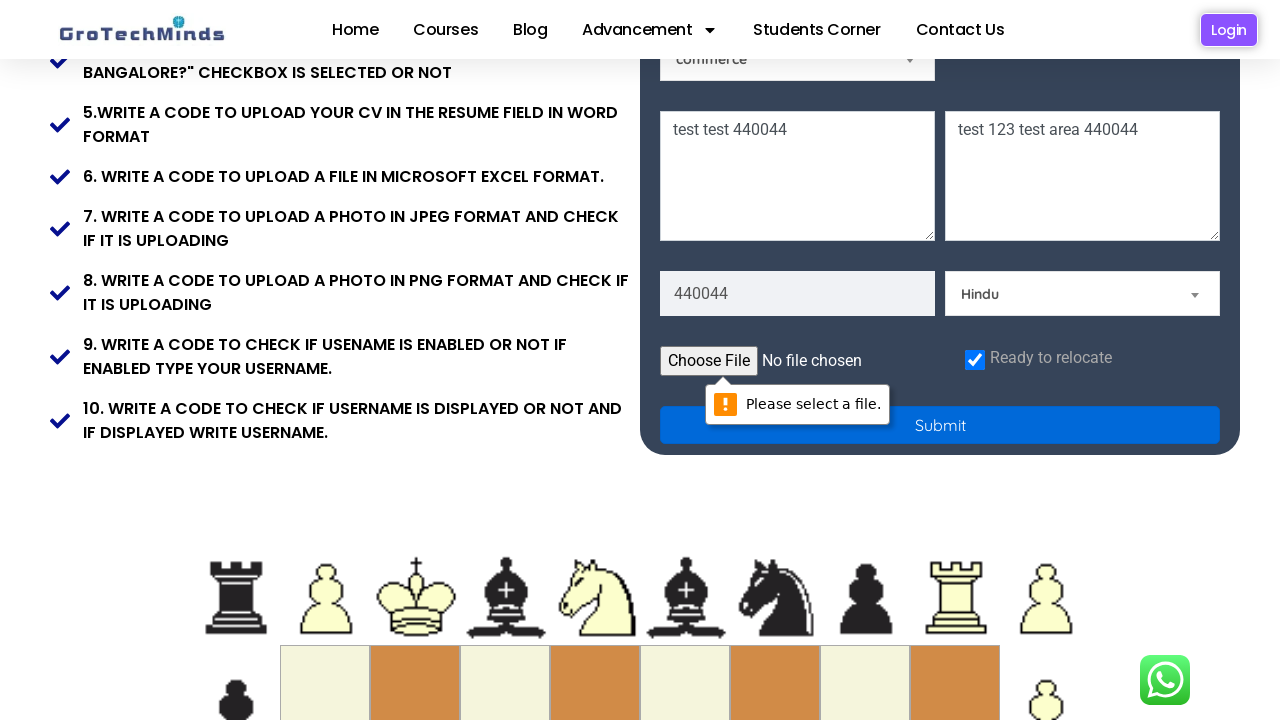